Tests jQuery UI datepicker functionality by opening the calendar, navigating to the next month, and selecting a specific date

Starting URL: https://jqueryui.com/datepicker/

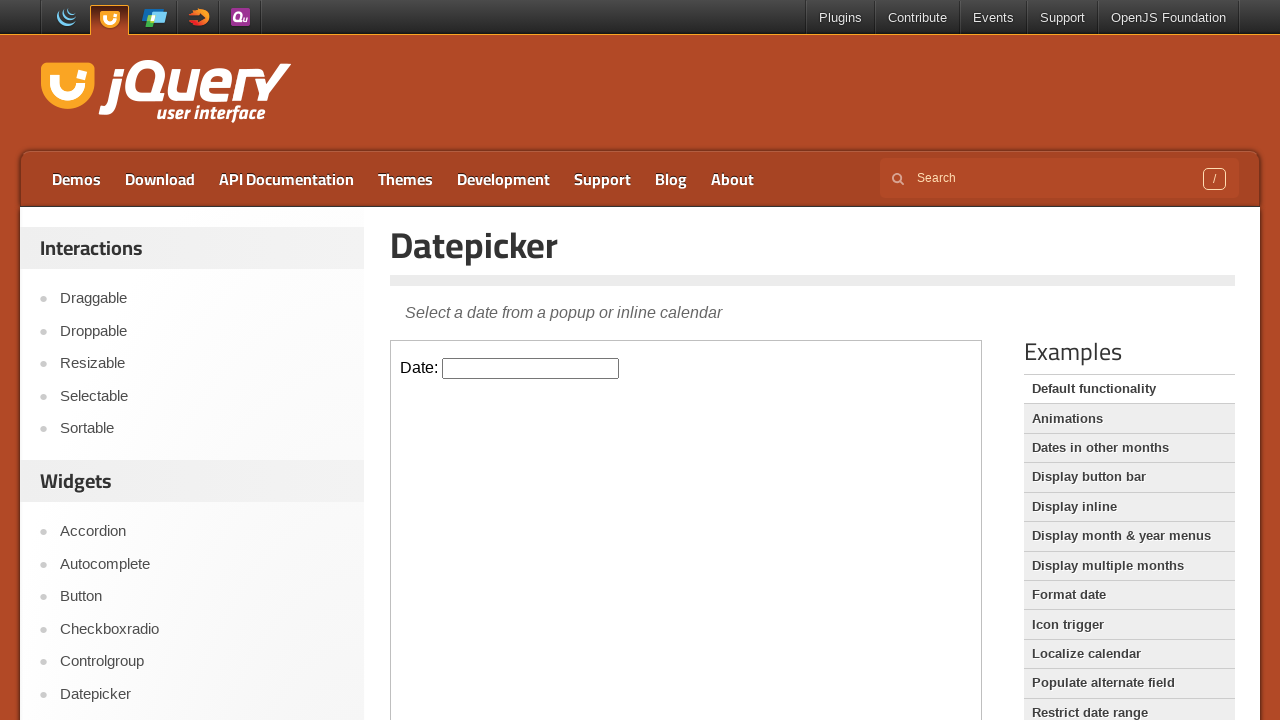

Located and switched to the datepicker demo iframe
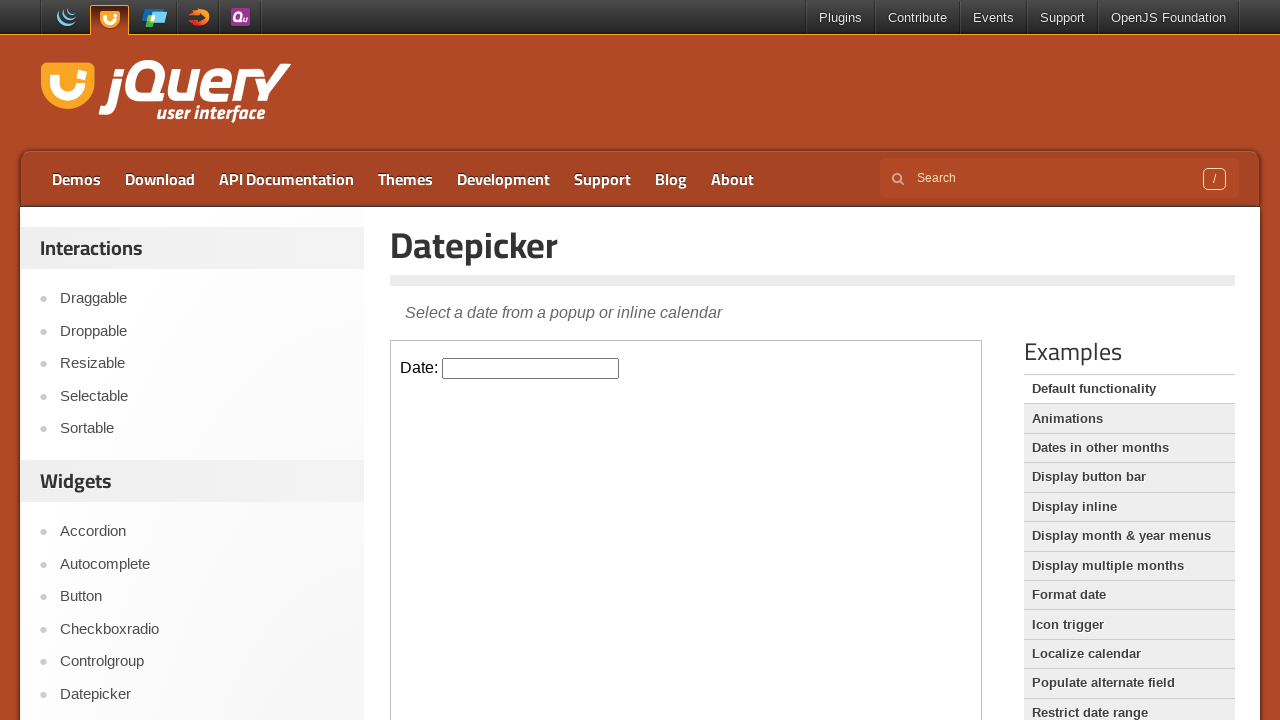

Clicked on the datepicker input field to open the calendar at (531, 368) on iframe >> nth=0 >> internal:control=enter-frame >> #datepicker
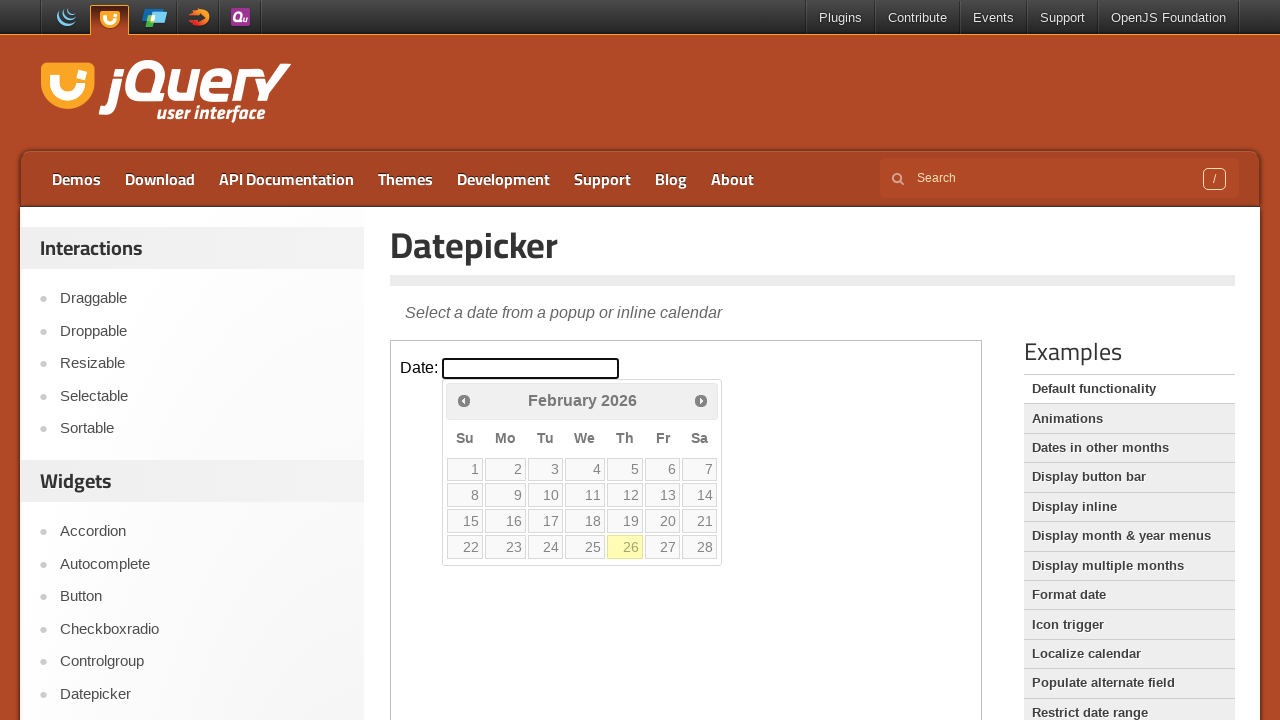

Clicked the Next arrow to navigate to the next month at (701, 400) on iframe >> nth=0 >> internal:control=enter-frame >> span:text('Next')
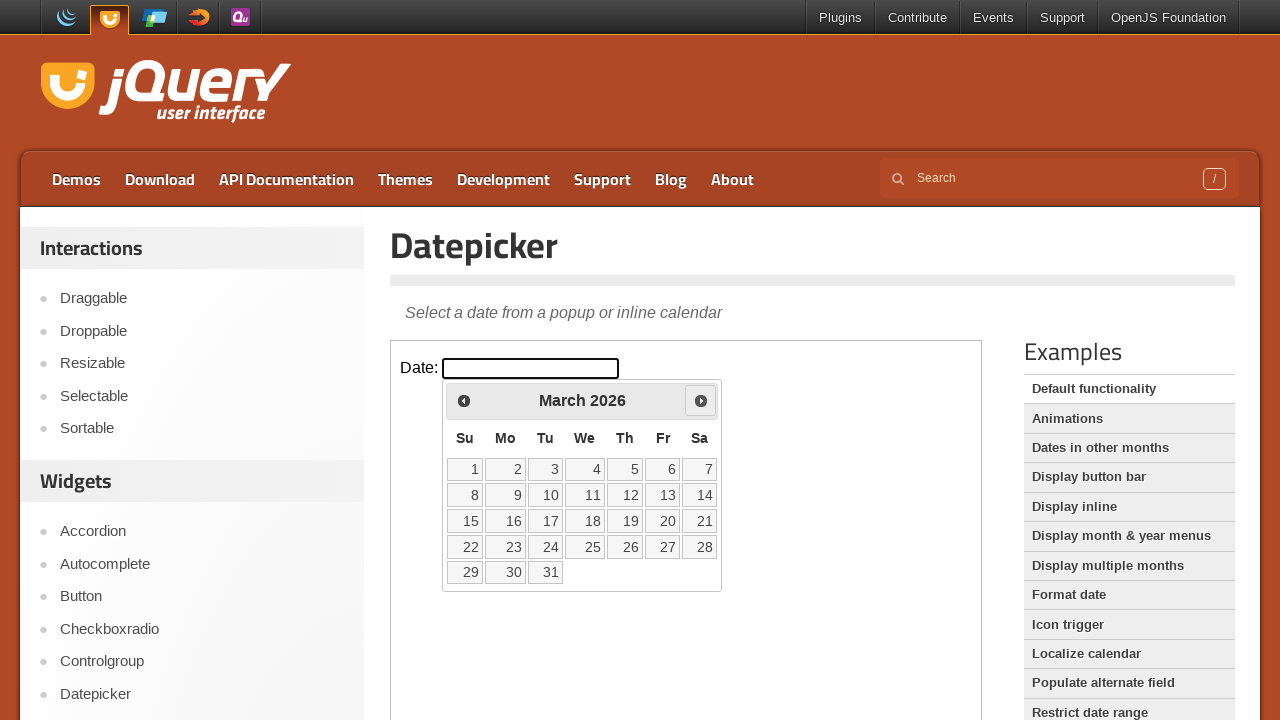

Selected the 22nd day from the calendar at (465, 547) on iframe >> nth=0 >> internal:control=enter-frame >> a:text-is('22')
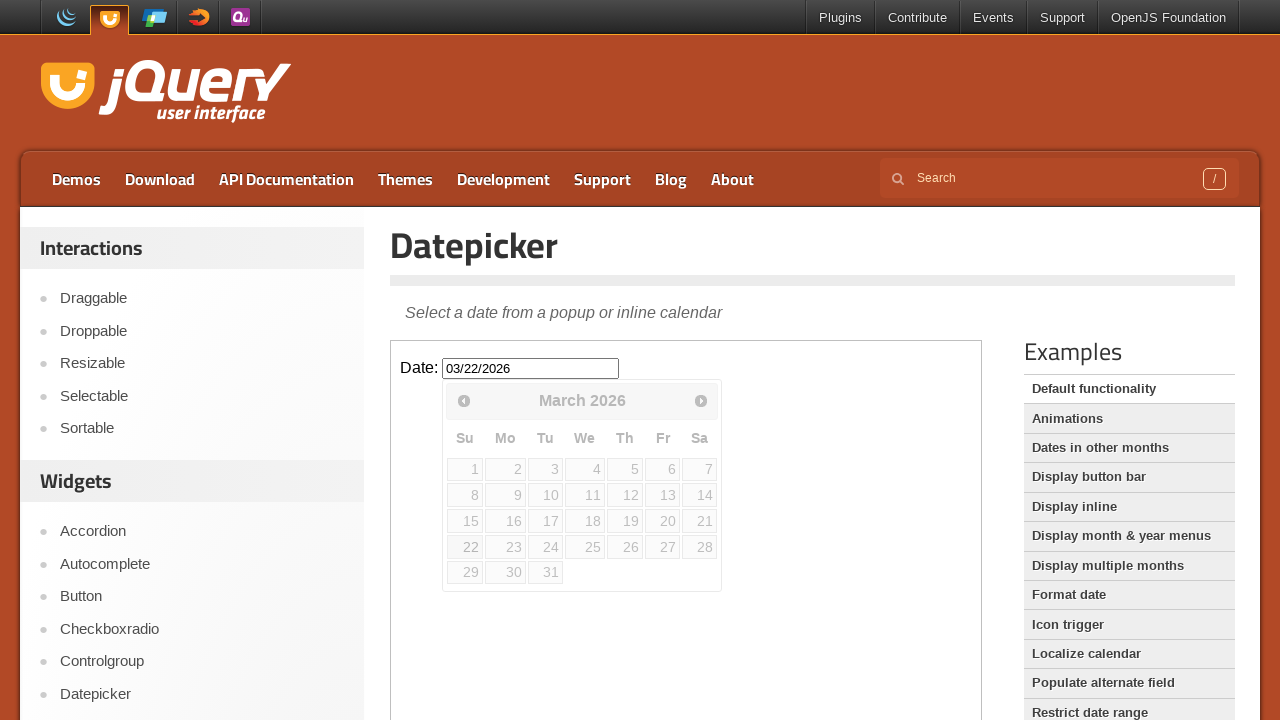

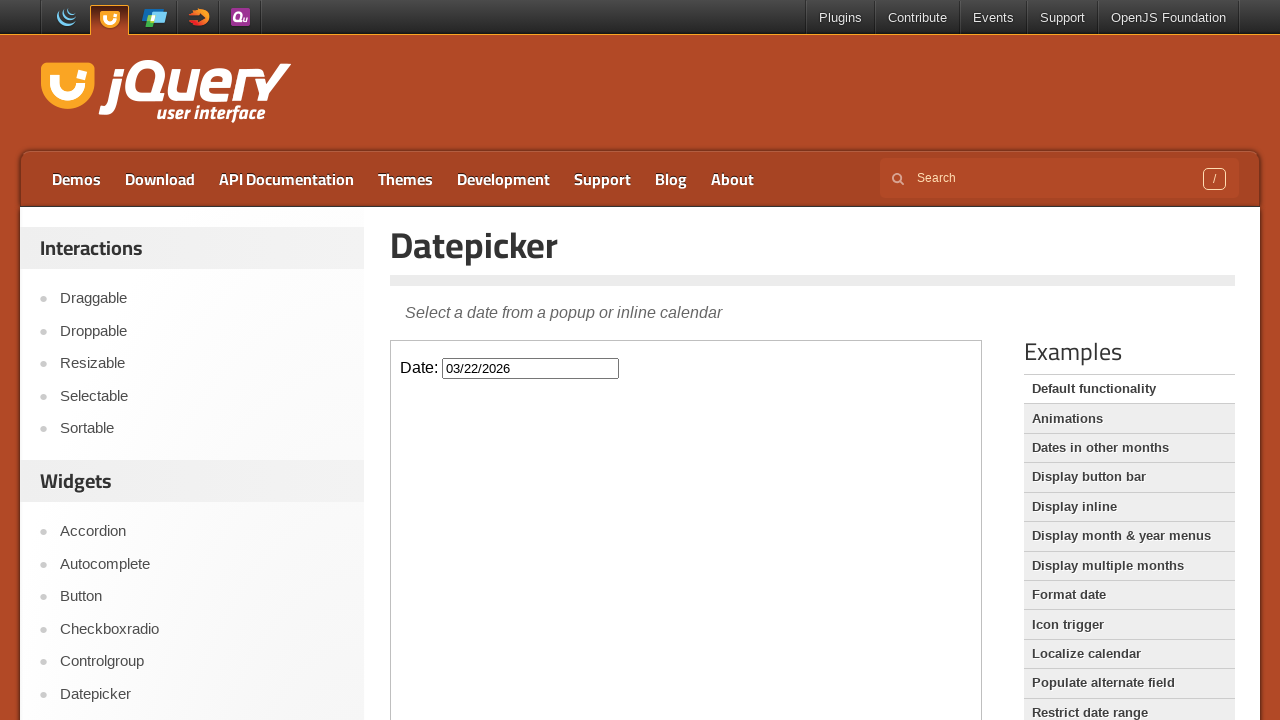